Tests sign-up form validation with a password that is too short

Starting URL: https://moneyway.fly.dev/users/sign_up

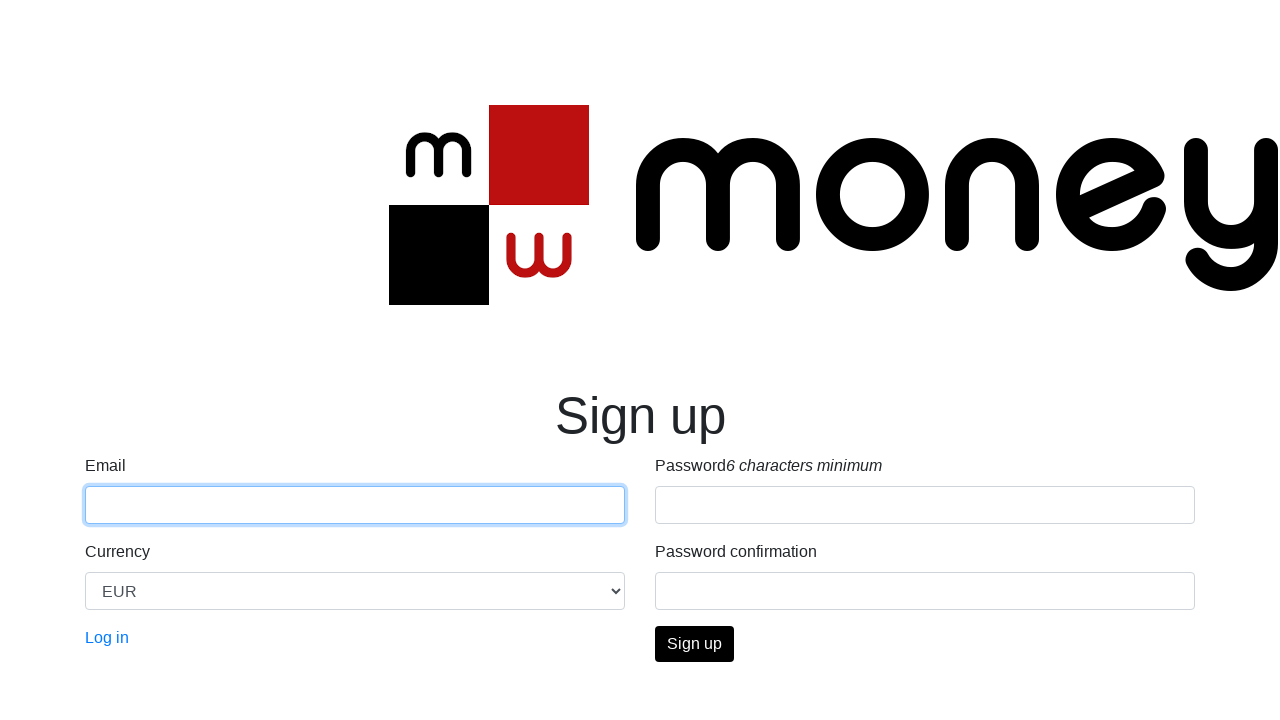

Filled email field with 'sarah.miller@example.com' on #user_email
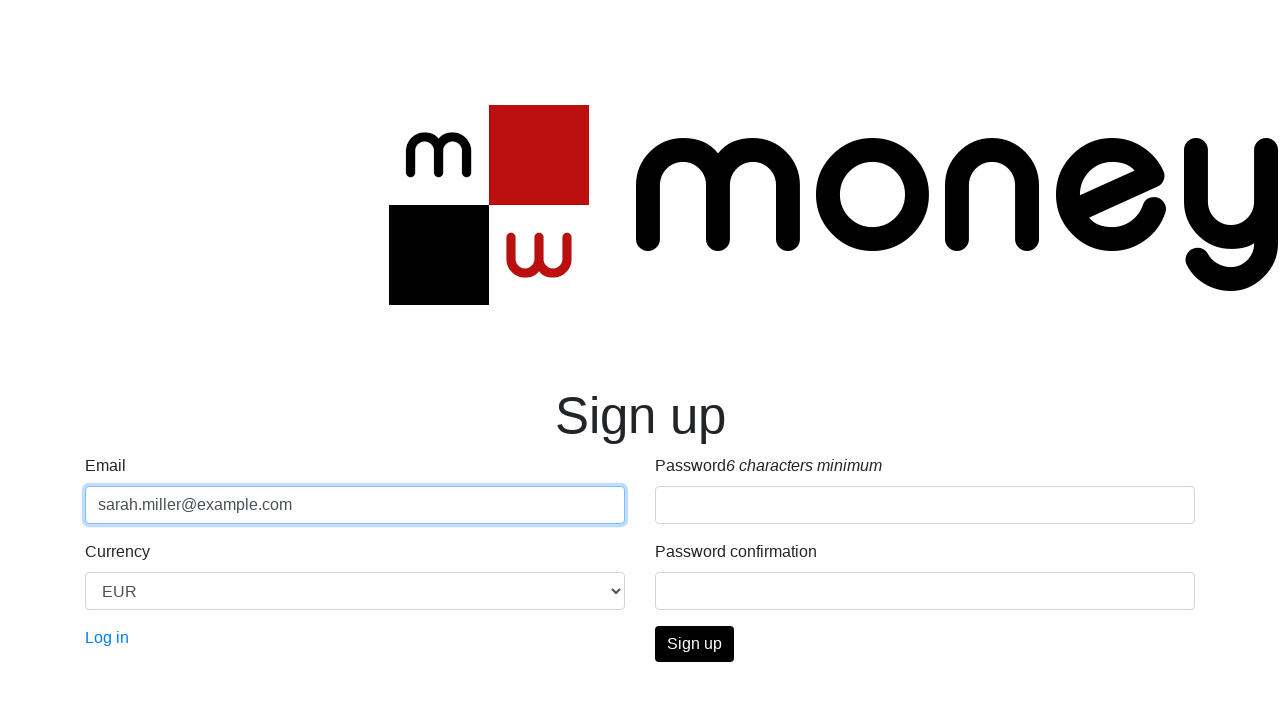

Selected EUR currency from dropdown on #user_currency
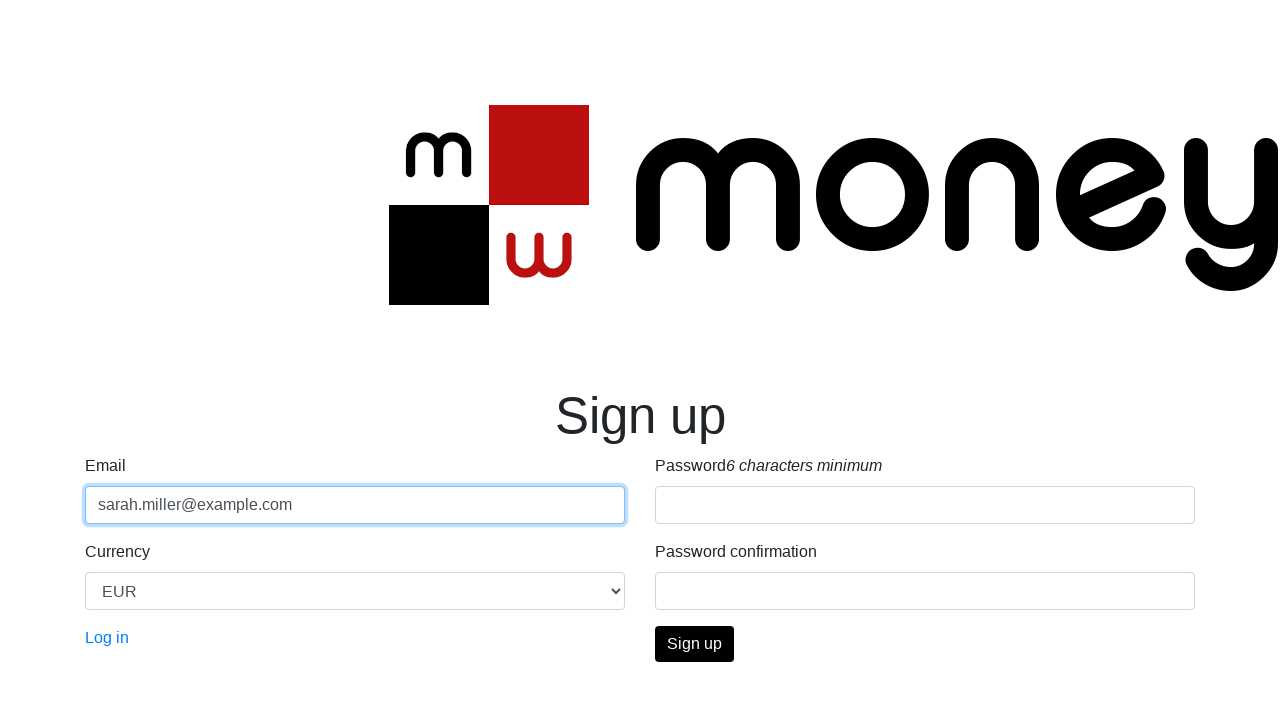

Filled password field with short password 'pas' on #user_password
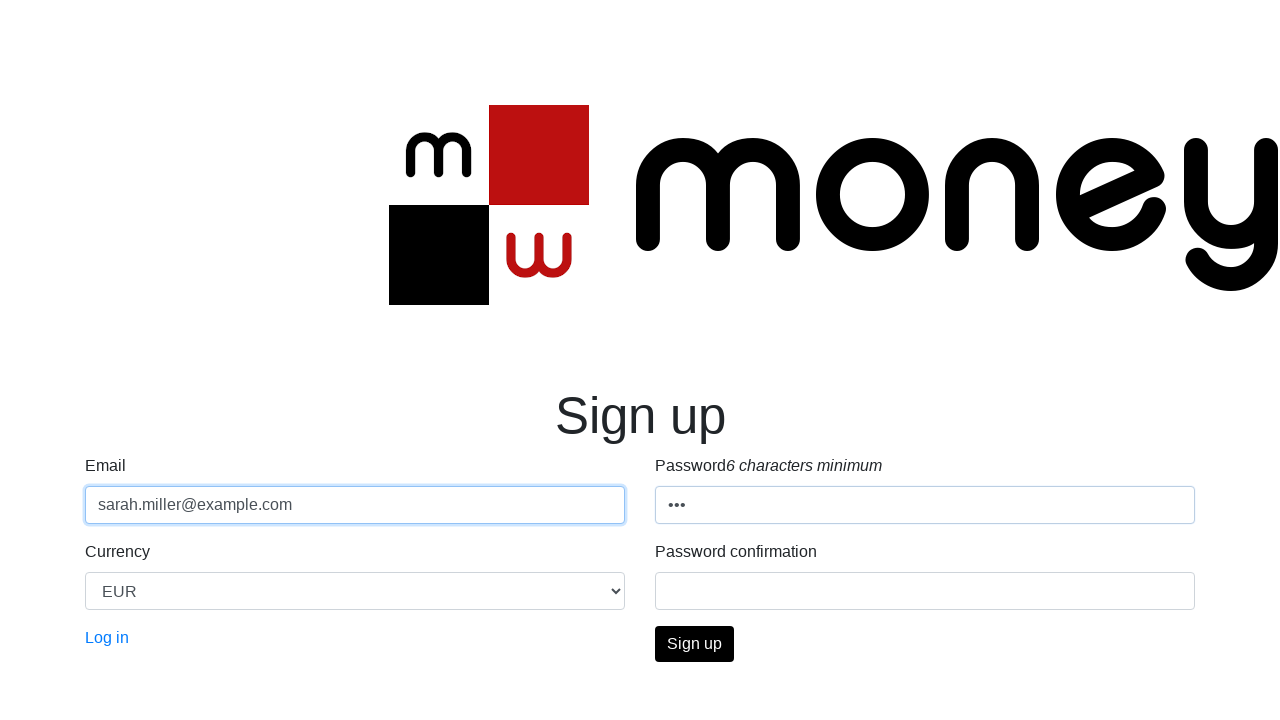

Filled password confirmation field with 'pas' on #user_password_confirmation
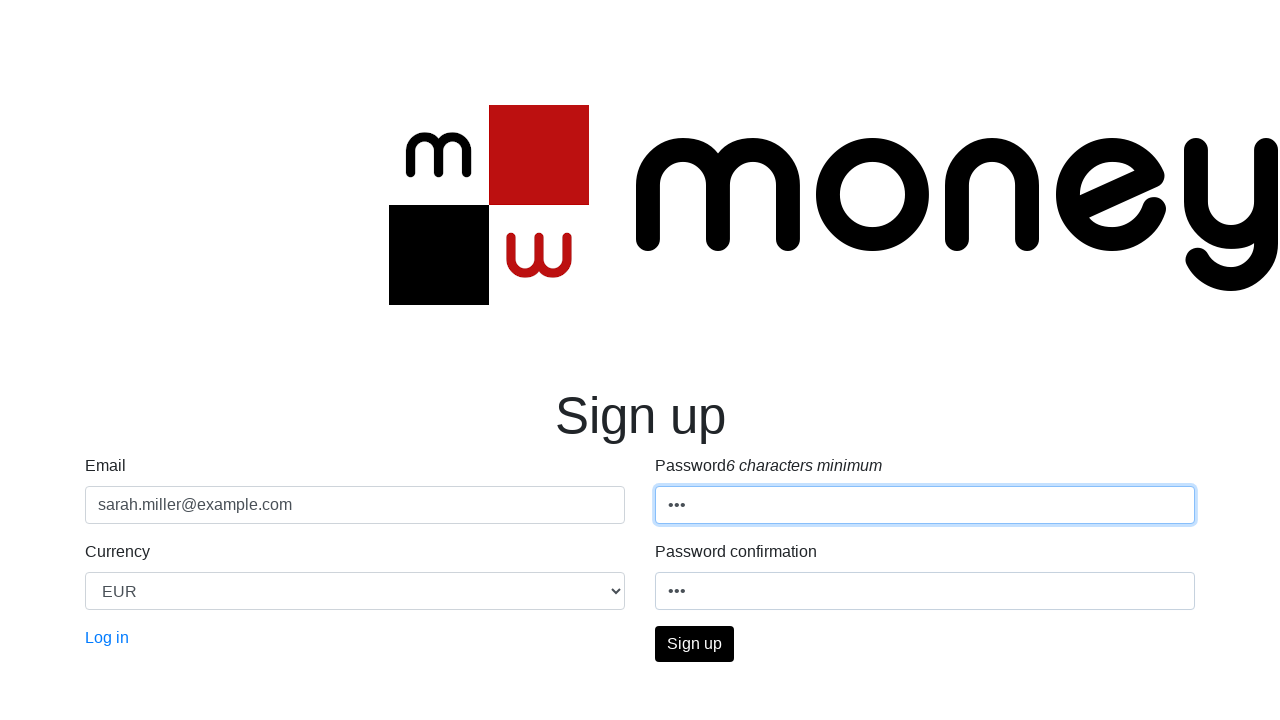

Clicked primary submit button at (694, 644) on .btn-primary
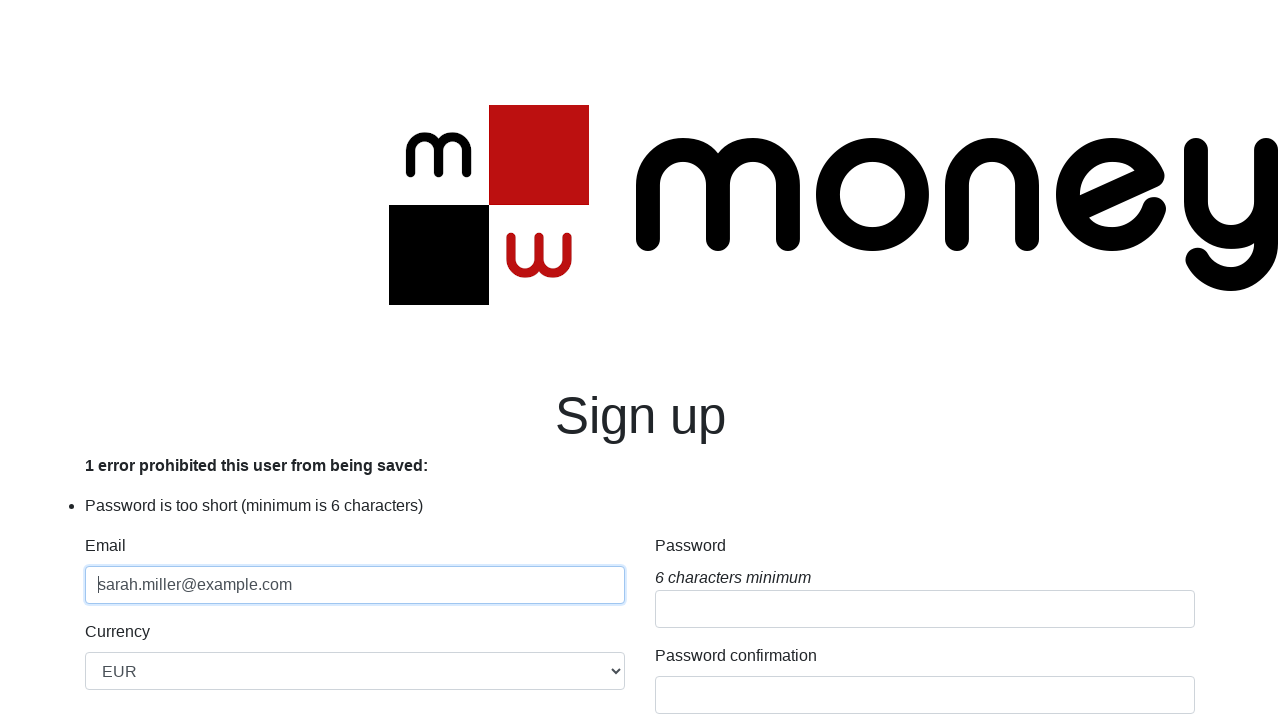

Error explanation message appeared, validating short password rejection
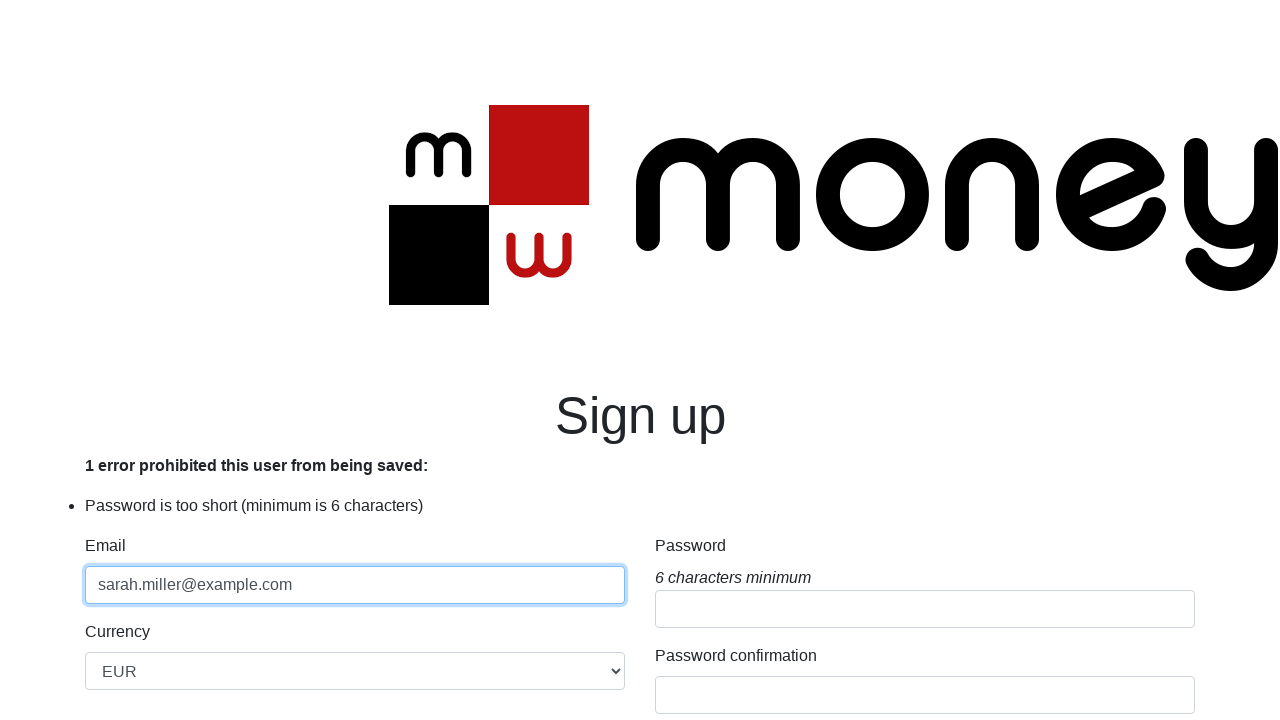

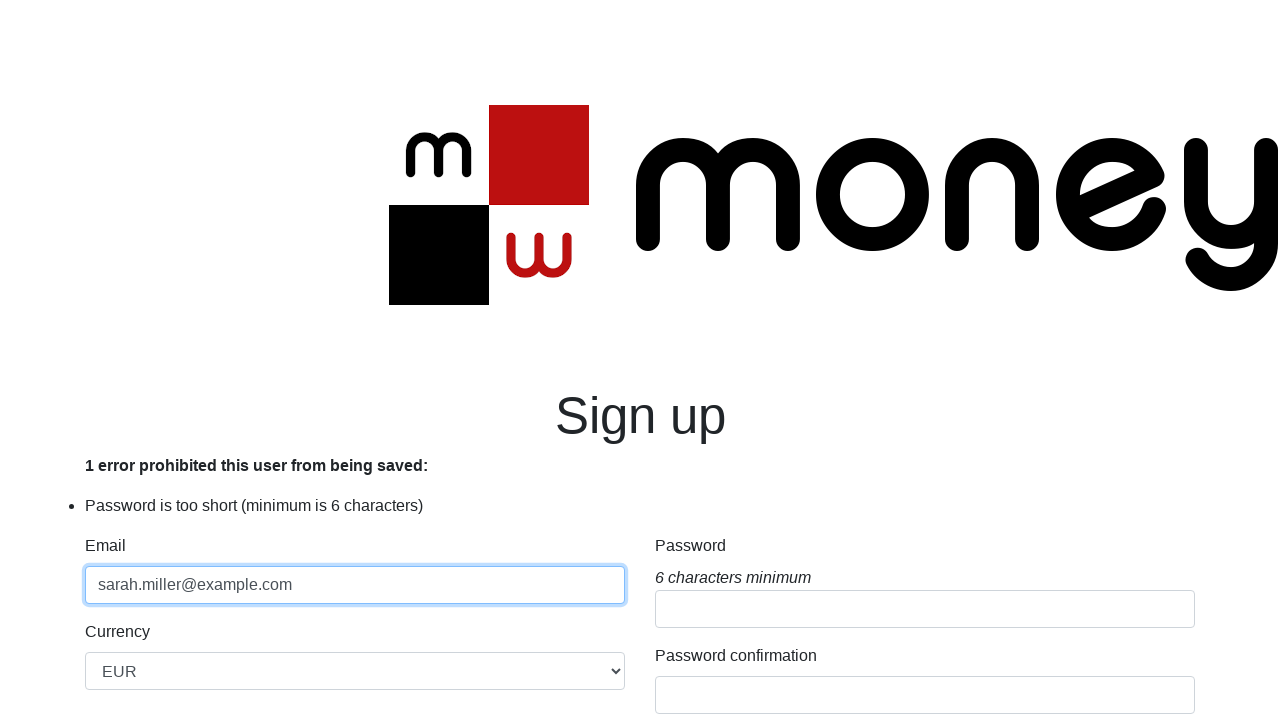